Tests editing a todo item by double-clicking it, changing the text, and pressing Enter

Starting URL: https://demo.playwright.dev/todomvc

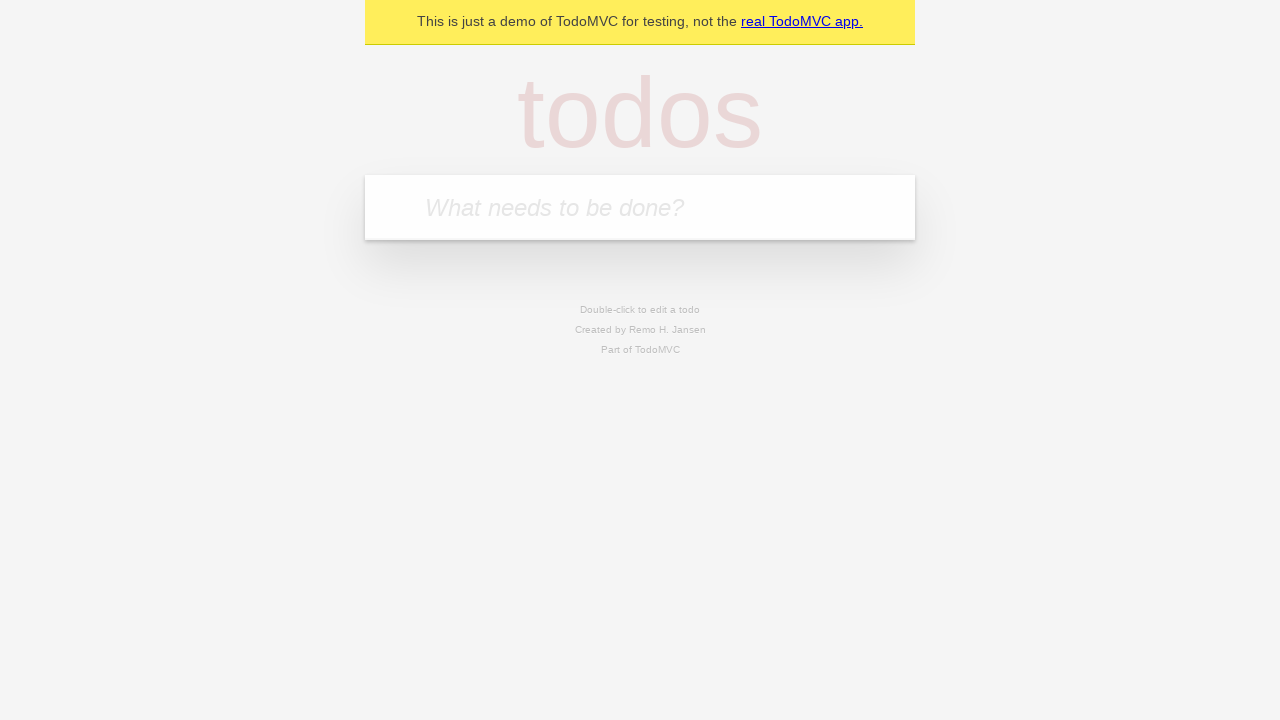

Filled todo input with 'buy some cheese' on internal:attr=[placeholder="What needs to be done?"i]
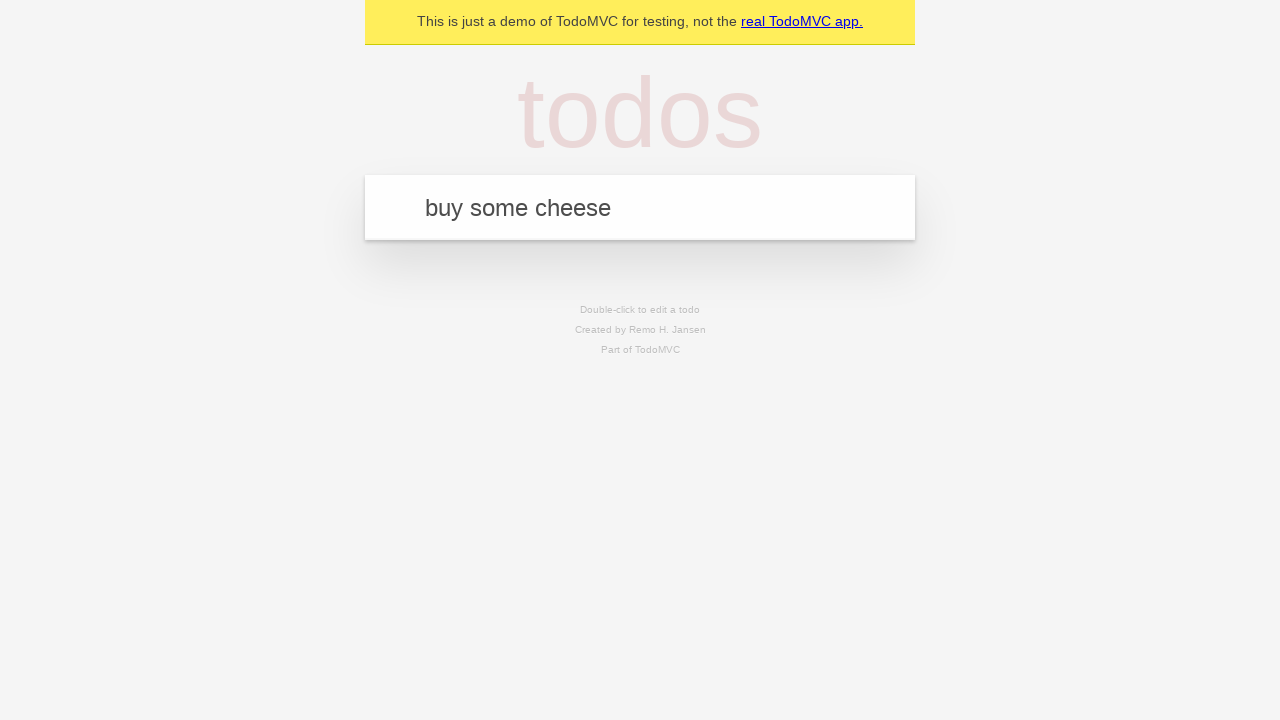

Pressed Enter to create first todo on internal:attr=[placeholder="What needs to be done?"i]
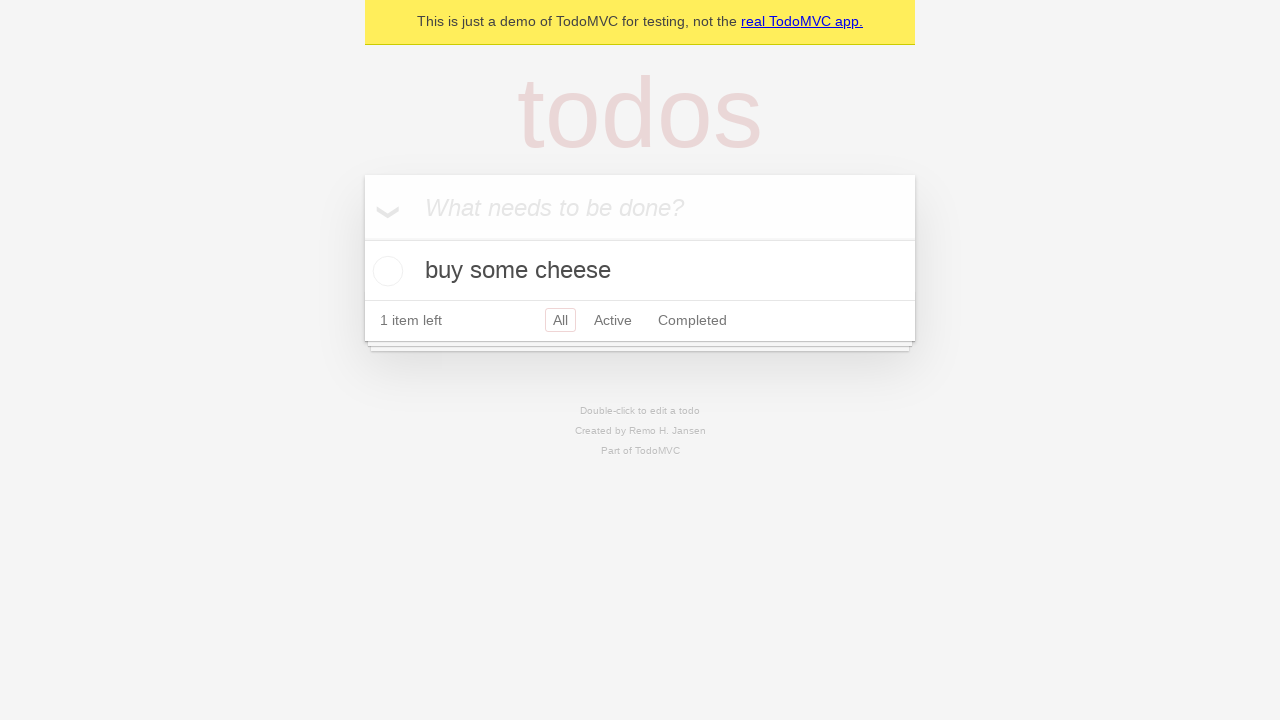

Filled todo input with 'feed the cat' on internal:attr=[placeholder="What needs to be done?"i]
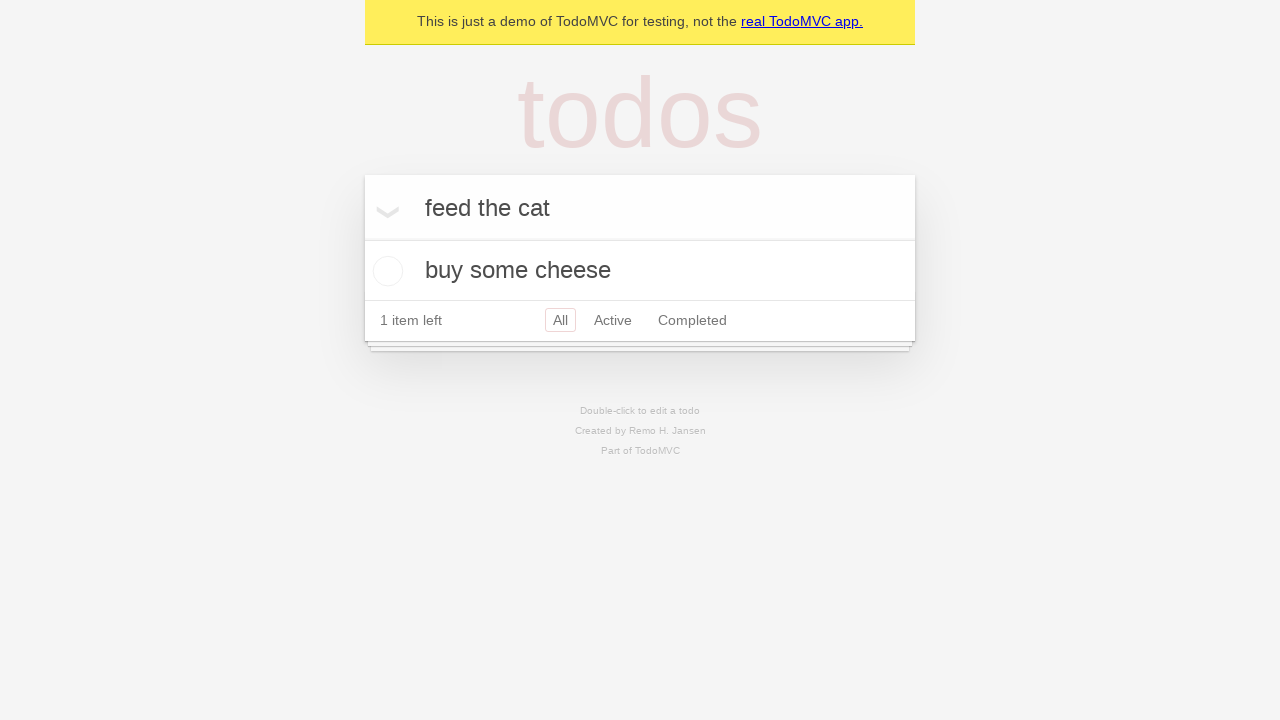

Pressed Enter to create second todo on internal:attr=[placeholder="What needs to be done?"i]
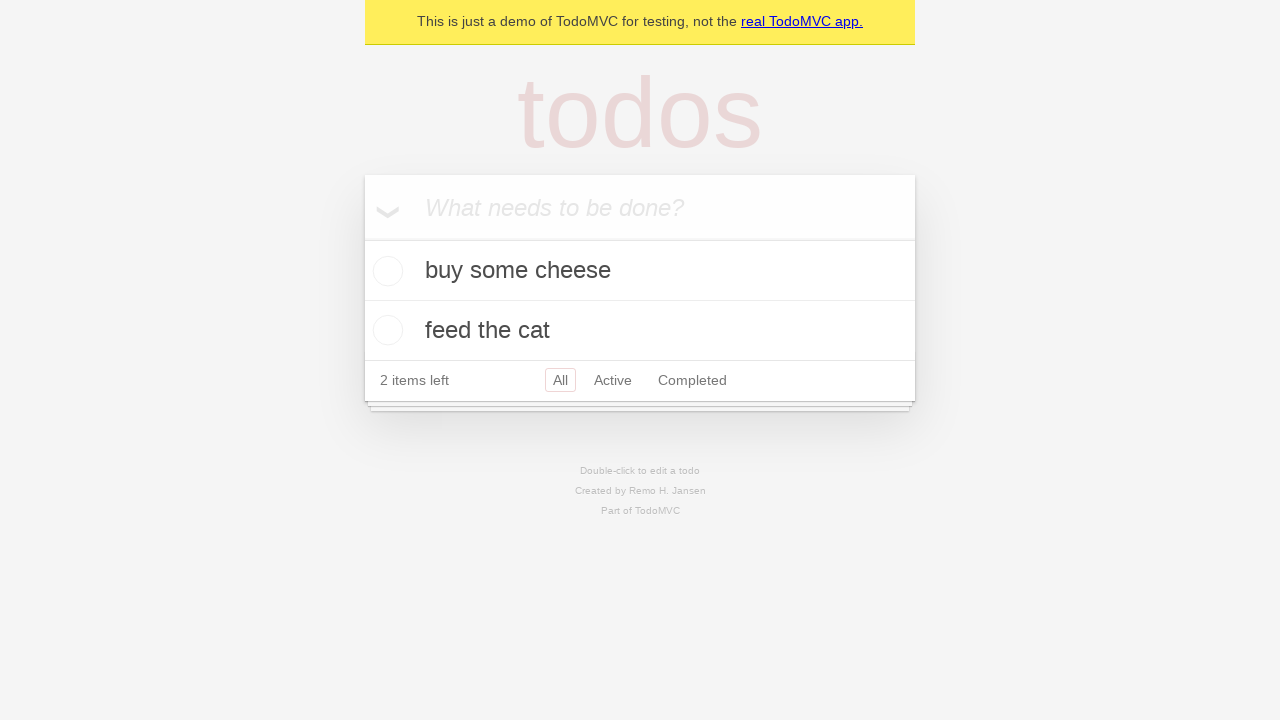

Filled todo input with 'book a doctors appointment' on internal:attr=[placeholder="What needs to be done?"i]
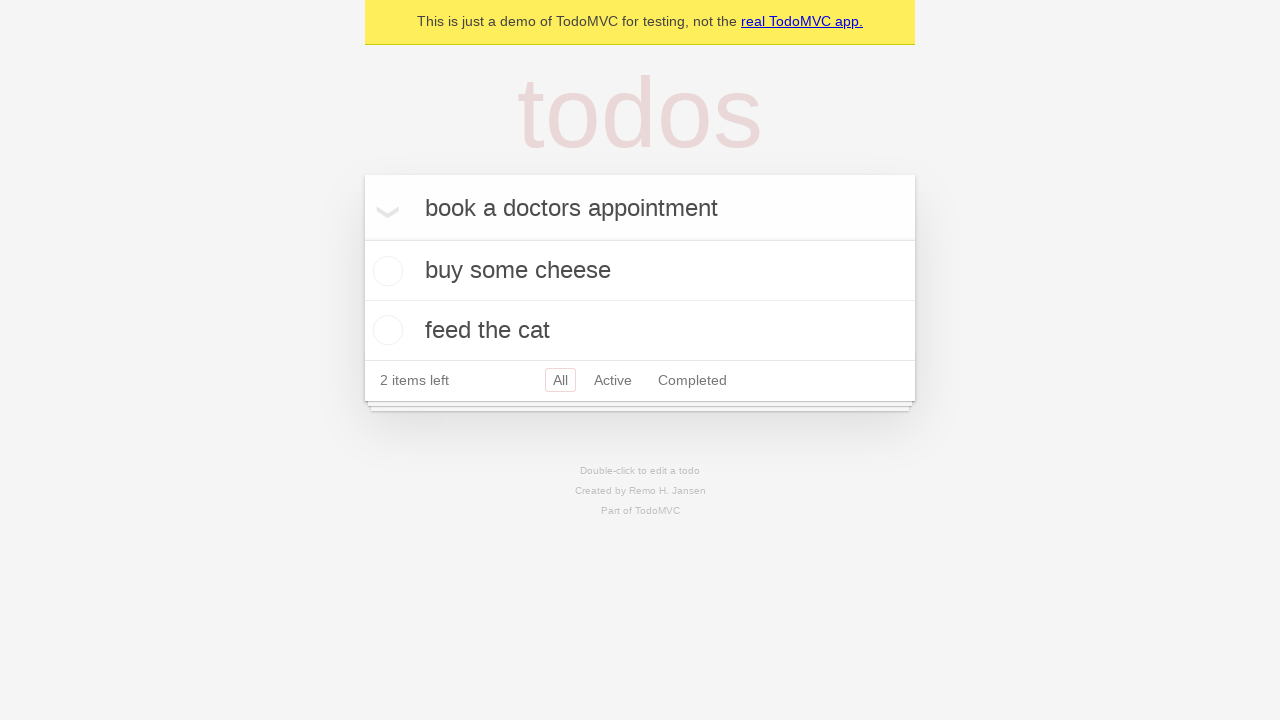

Pressed Enter to create third todo on internal:attr=[placeholder="What needs to be done?"i]
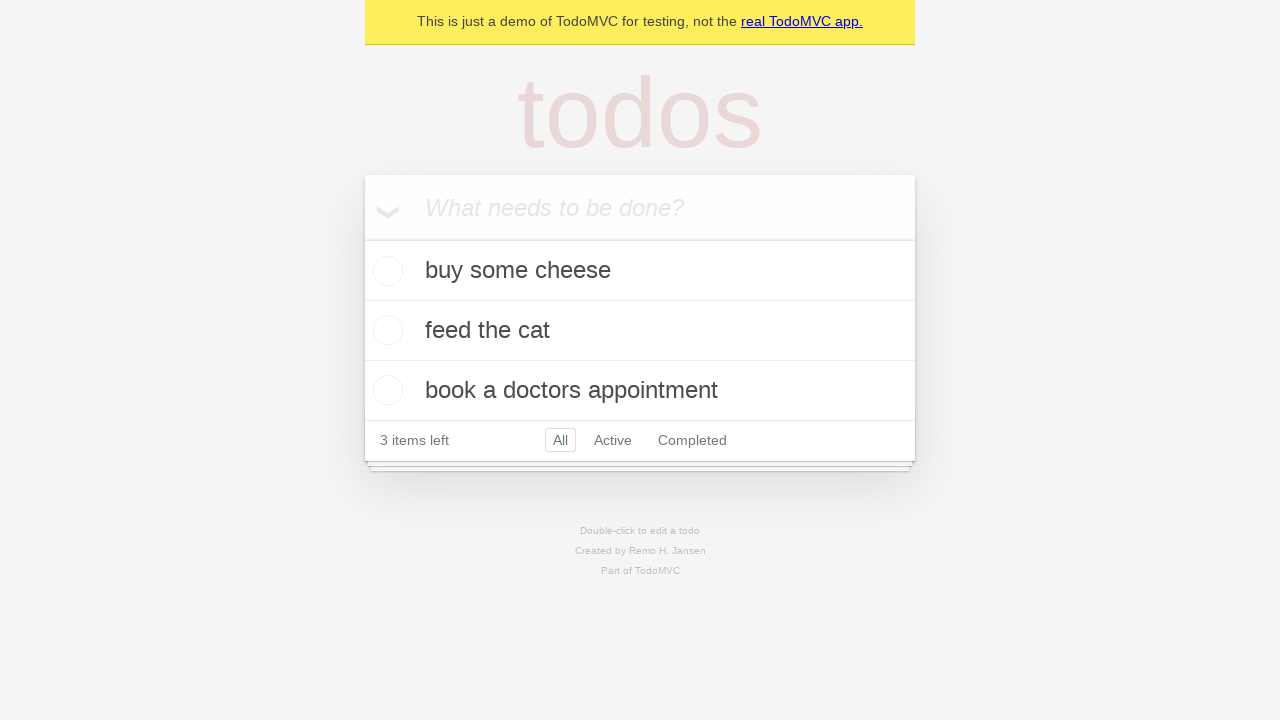

Double-clicked second todo item to enter edit mode at (640, 331) on internal:testid=[data-testid="todo-item"s] >> nth=1
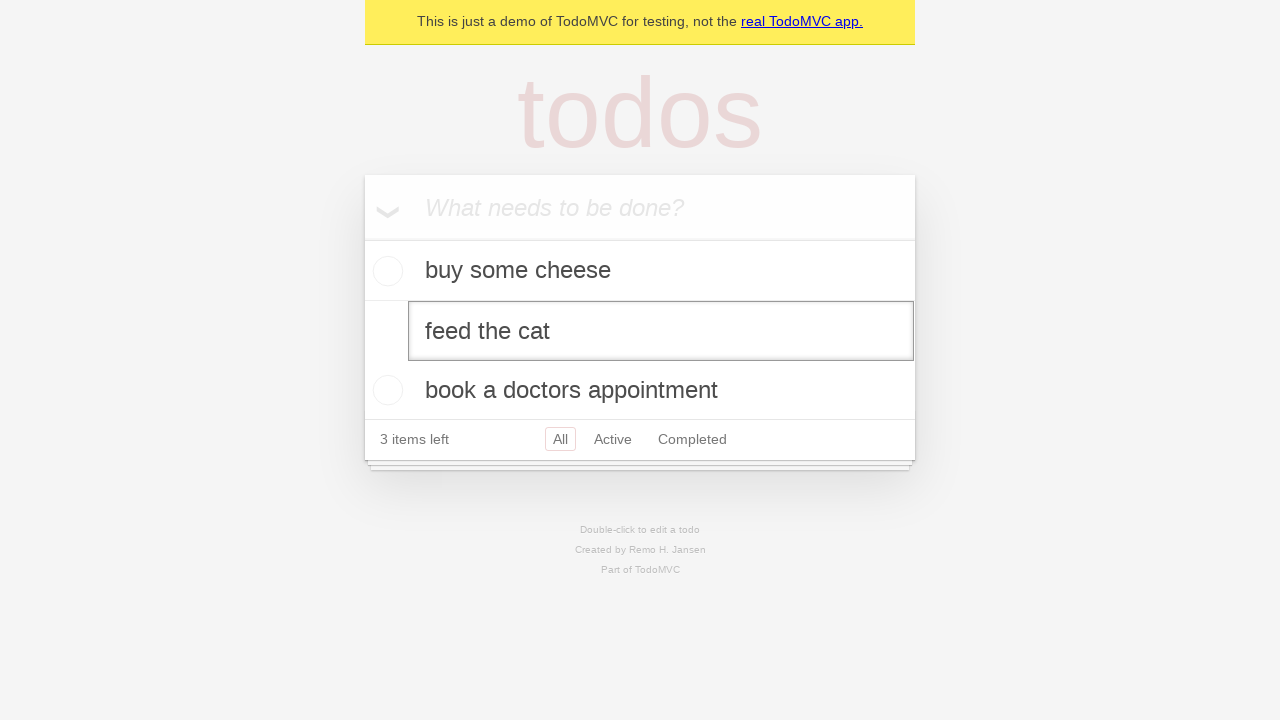

Changed todo text to 'buy some sausages' on internal:testid=[data-testid="todo-item"s] >> nth=1 >> internal:role=textbox[nam
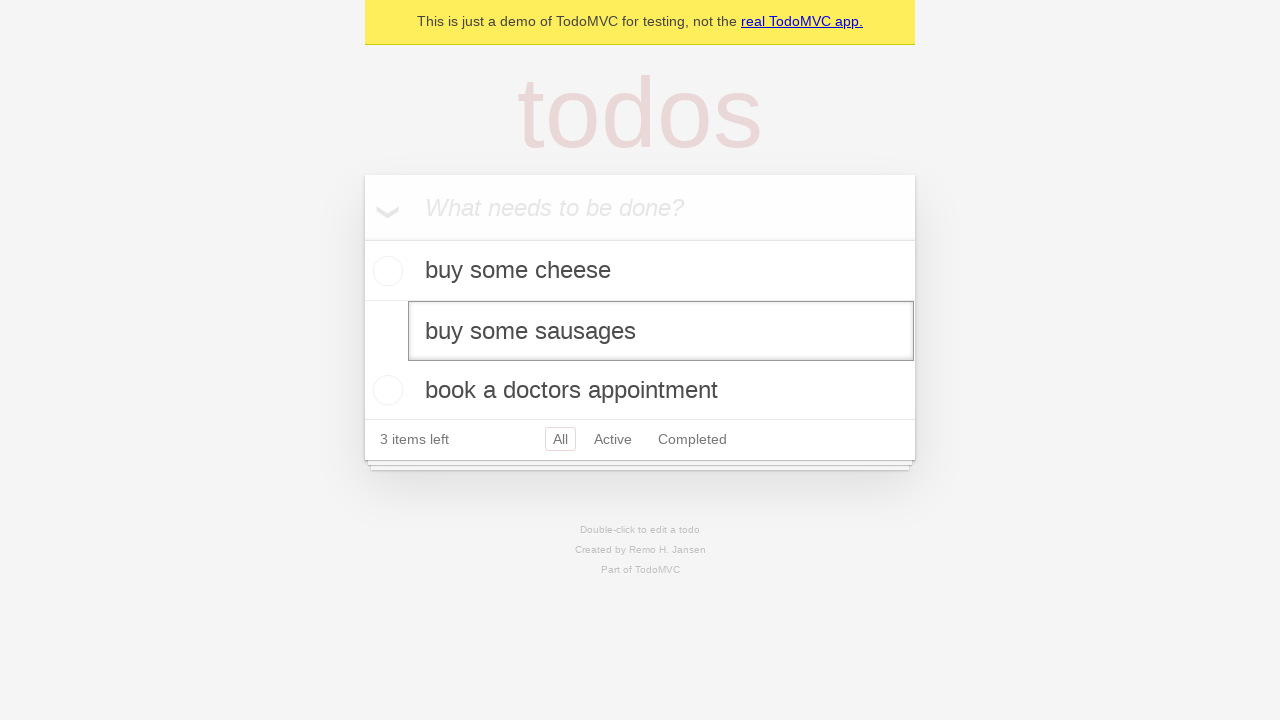

Pressed Enter to save the edited todo item on internal:testid=[data-testid="todo-item"s] >> nth=1 >> internal:role=textbox[nam
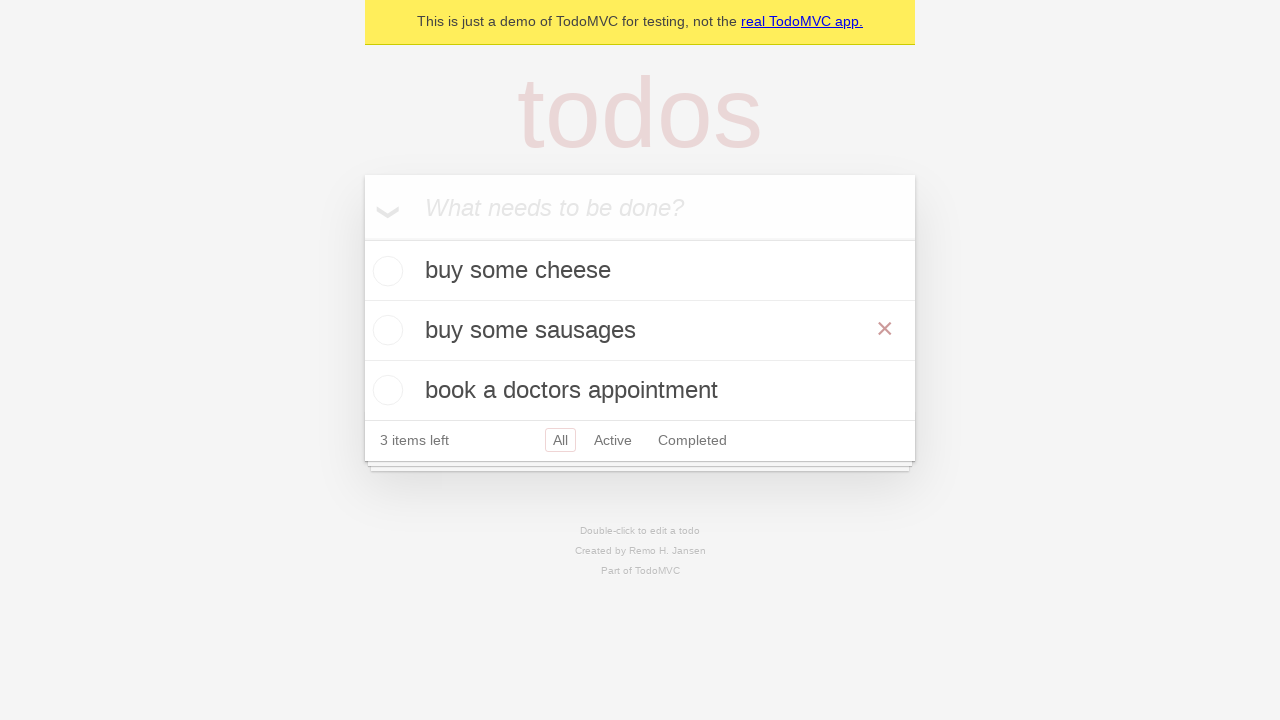

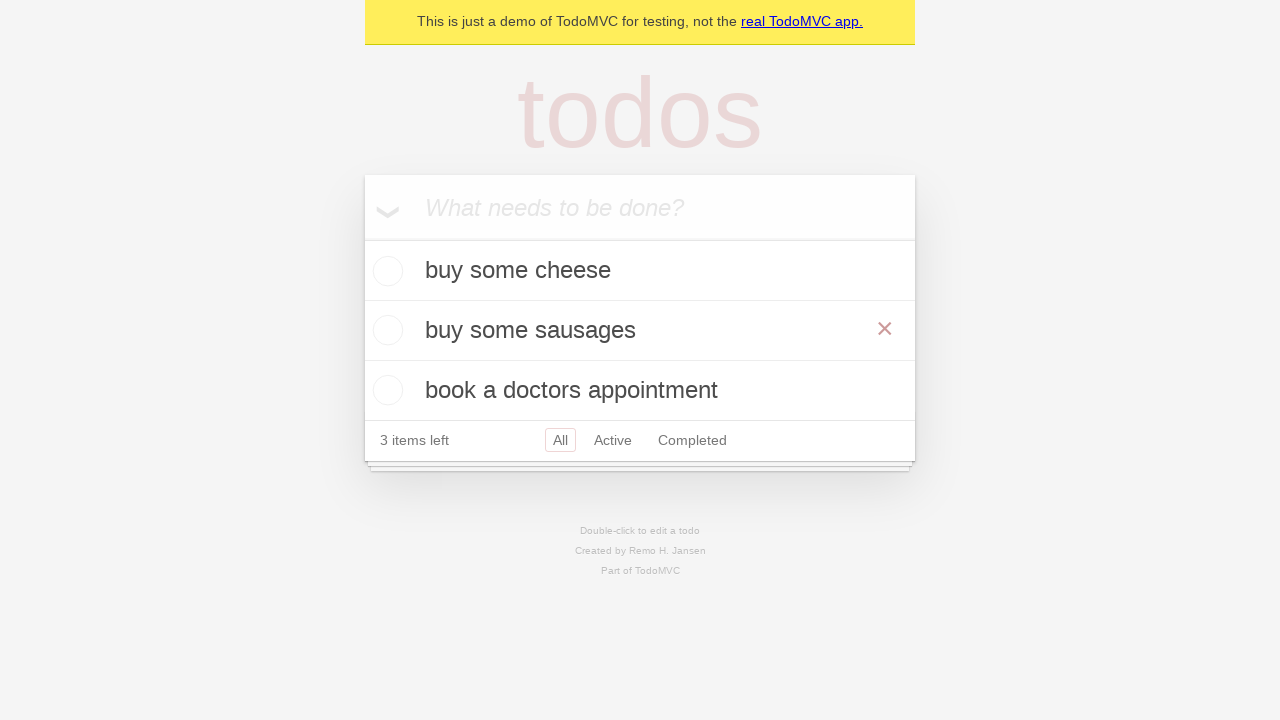